Tests that Clear completed button is hidden when no items are completed

Starting URL: https://demo.playwright.dev/todomvc

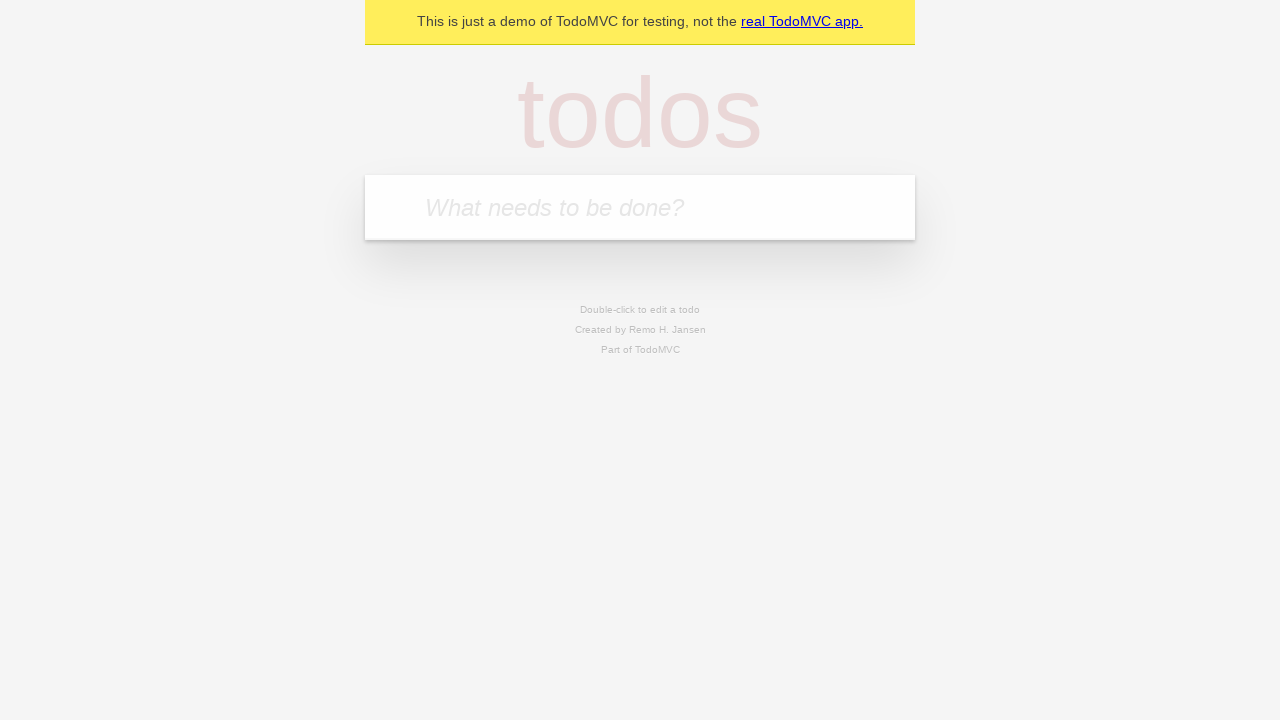

Filled todo input with 'buy some cheese' on internal:attr=[placeholder="What needs to be done?"i]
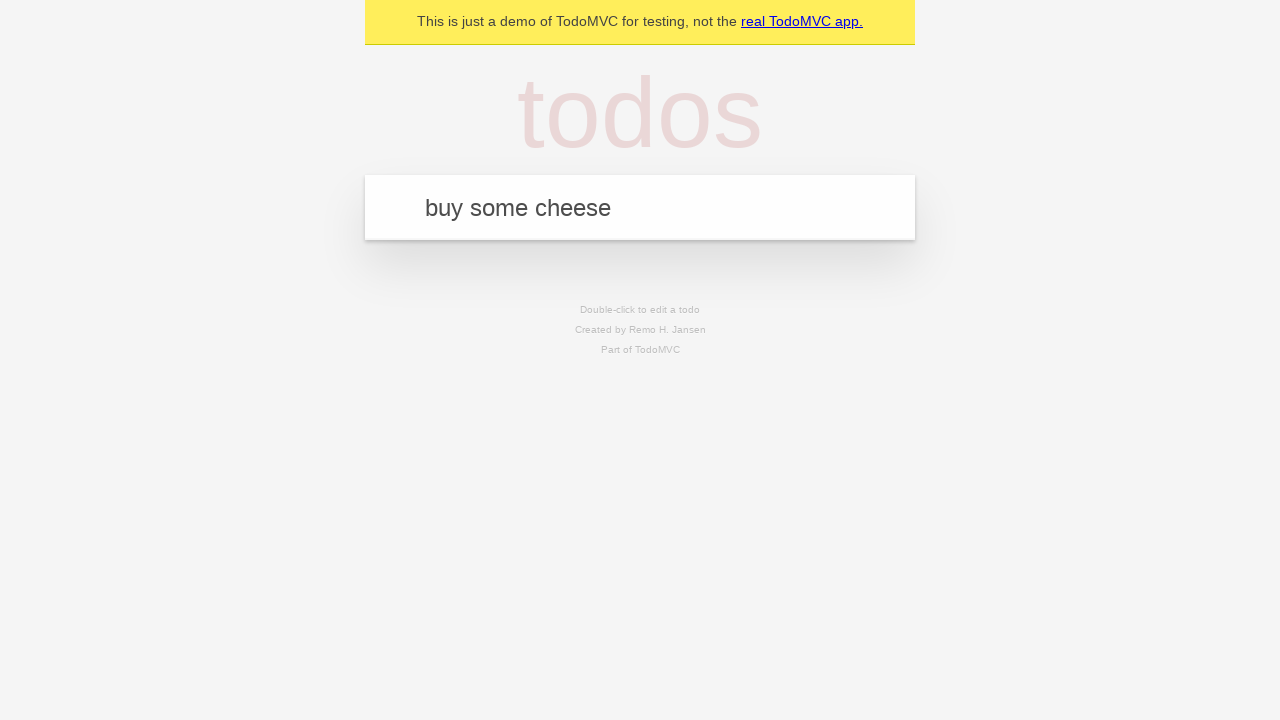

Pressed Enter to add first todo item on internal:attr=[placeholder="What needs to be done?"i]
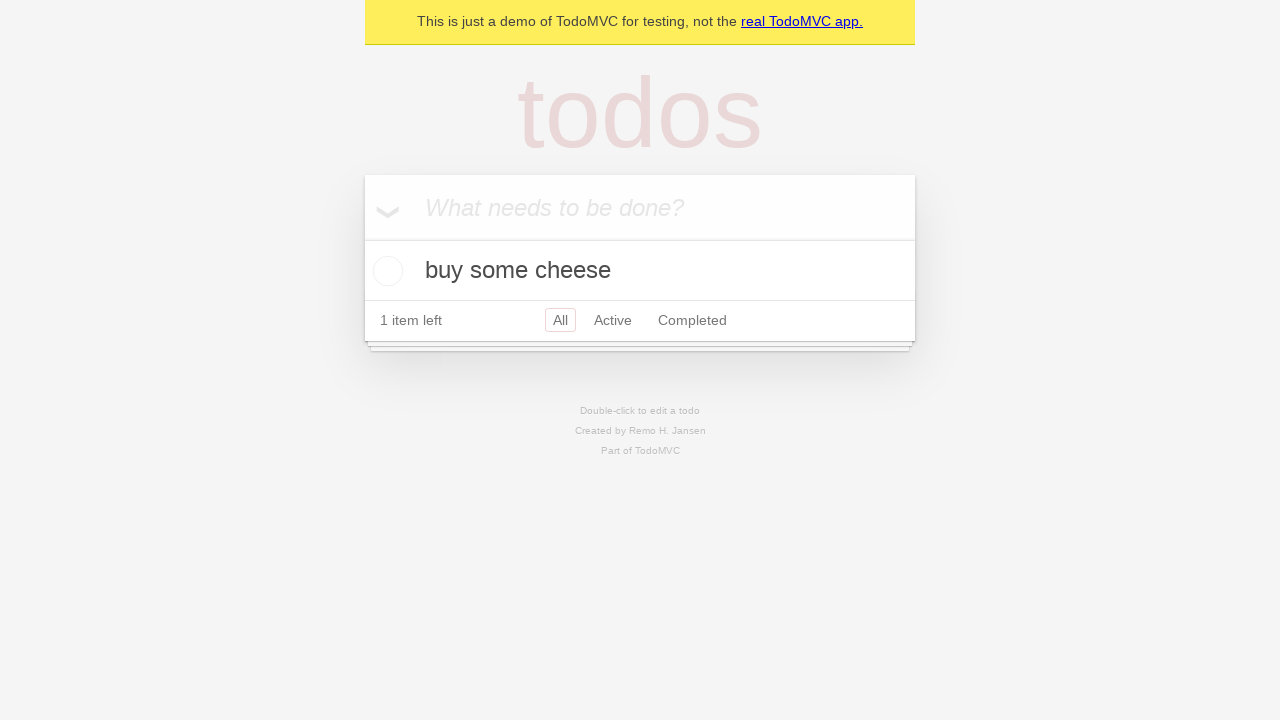

Filled todo input with 'feed the cat' on internal:attr=[placeholder="What needs to be done?"i]
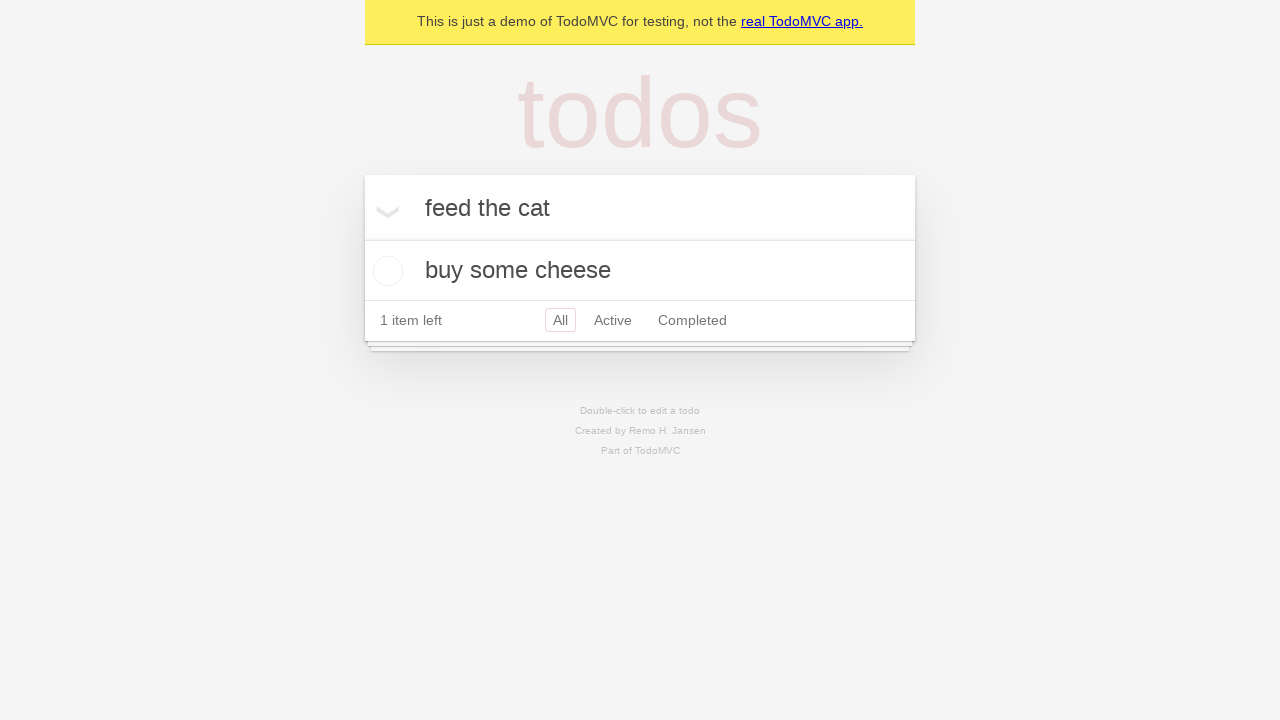

Pressed Enter to add second todo item on internal:attr=[placeholder="What needs to be done?"i]
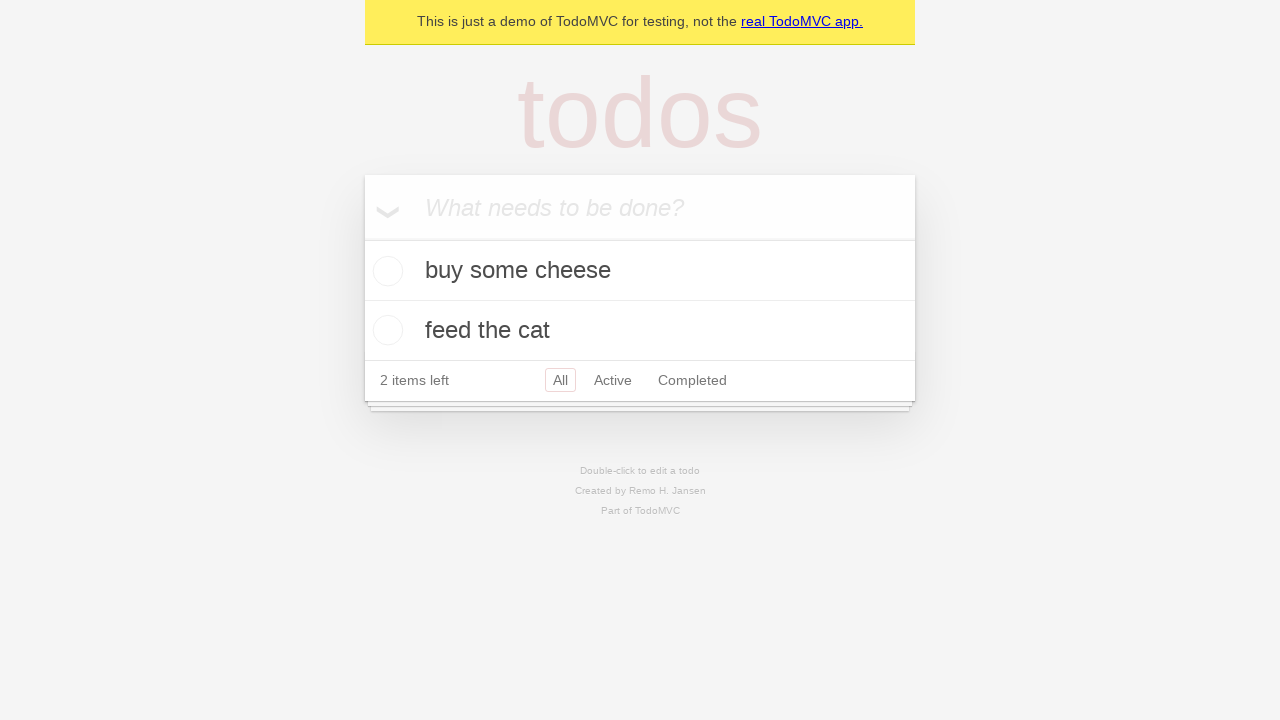

Filled todo input with 'book a doctors appointment' on internal:attr=[placeholder="What needs to be done?"i]
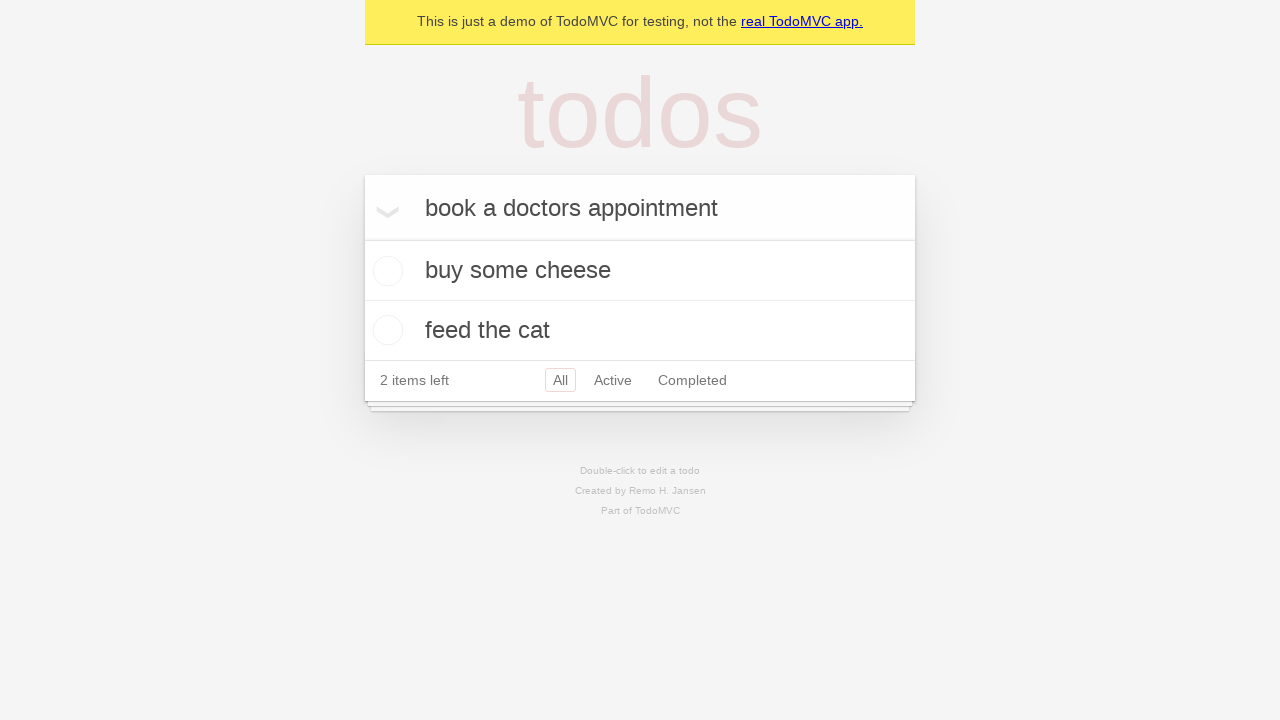

Pressed Enter to add third todo item on internal:attr=[placeholder="What needs to be done?"i]
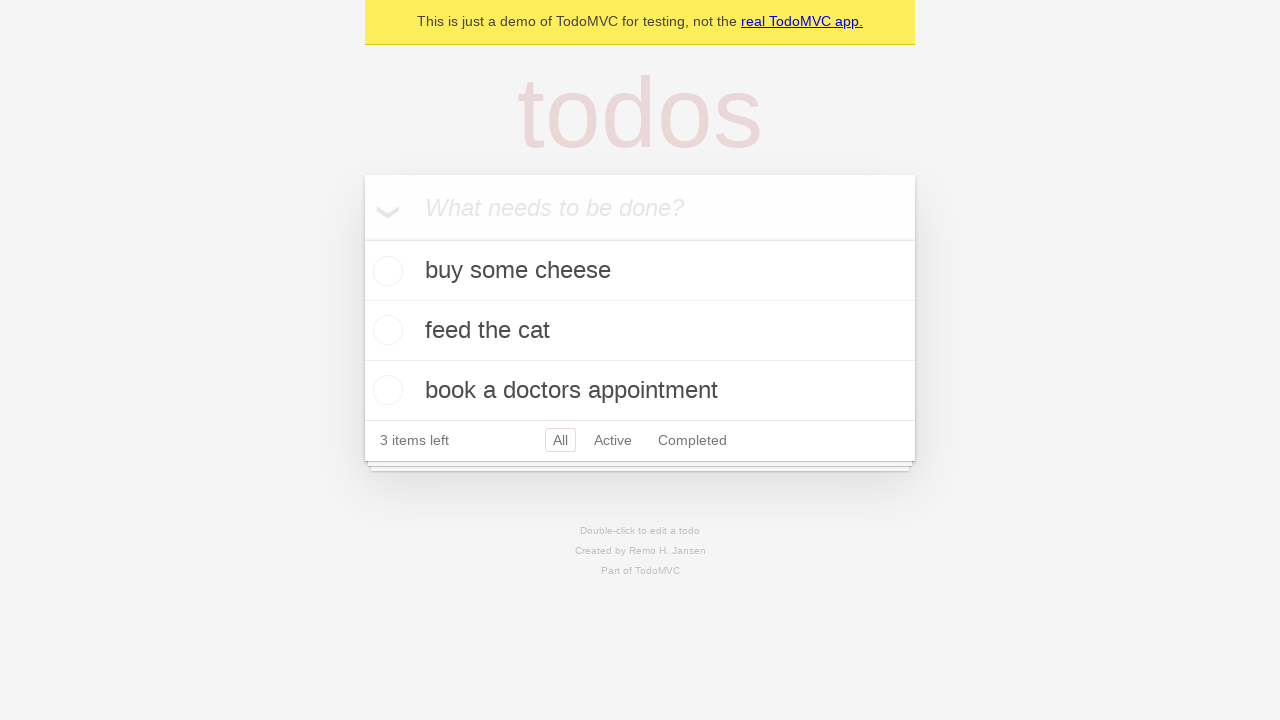

Checked the first todo item as completed at (385, 271) on .todo-list li .toggle >> nth=0
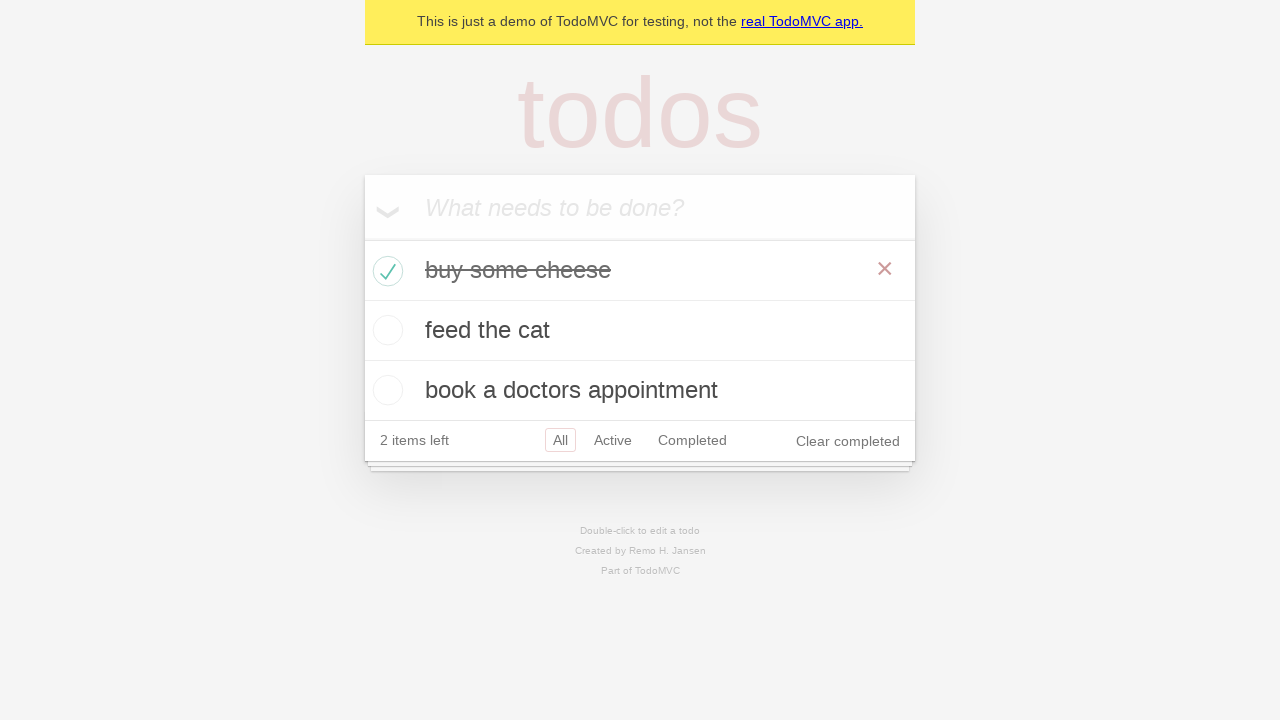

Clicked 'Clear completed' button to remove completed items at (848, 441) on internal:role=button[name="Clear completed"i]
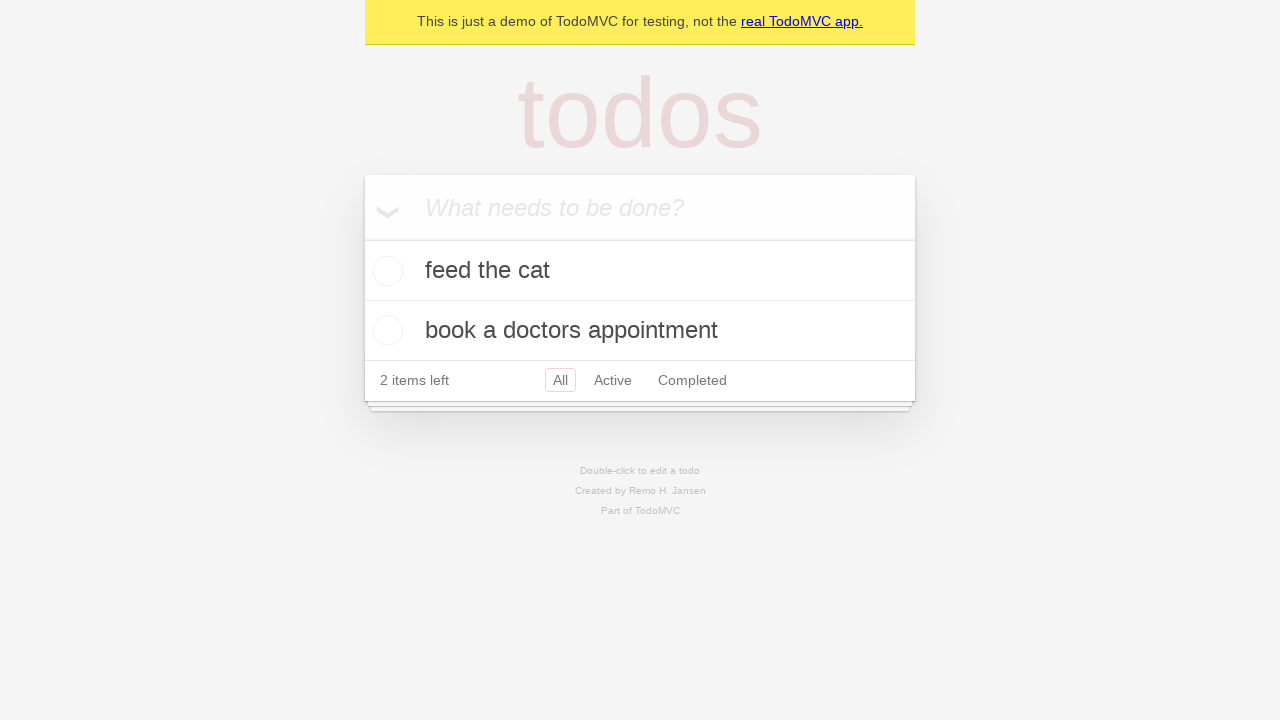

Verified that Clear completed button is hidden when no items are completed
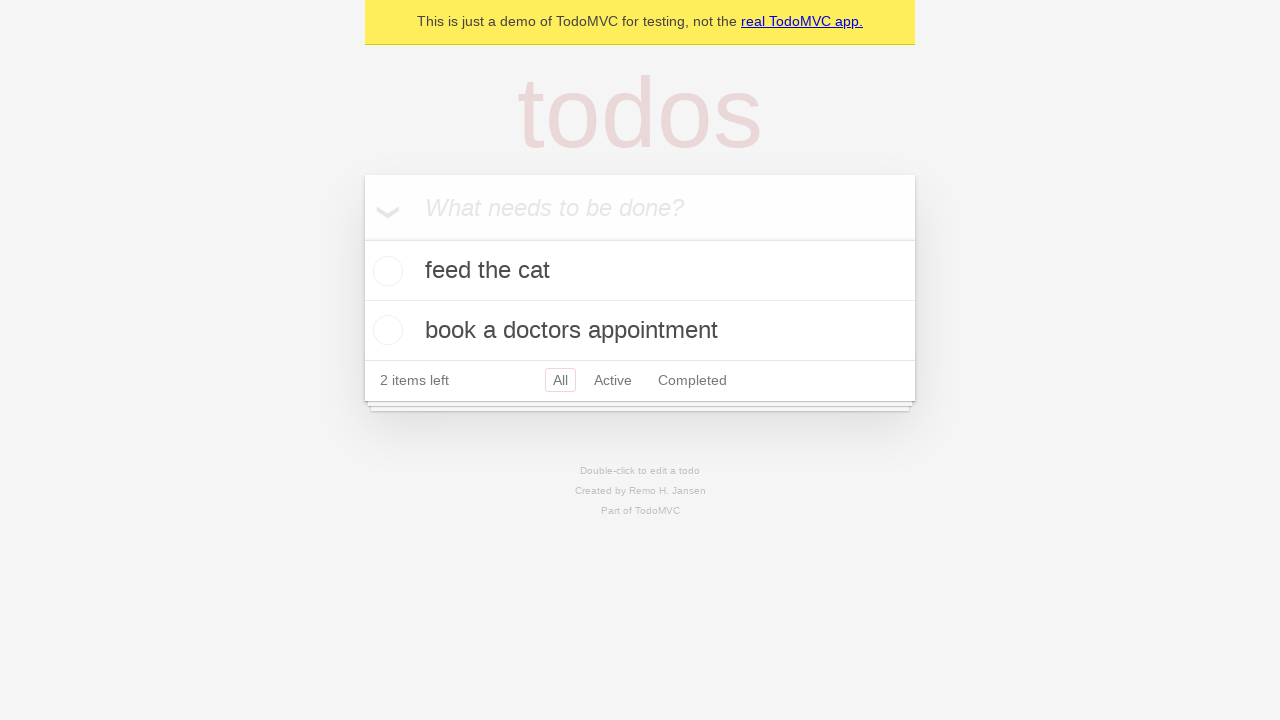

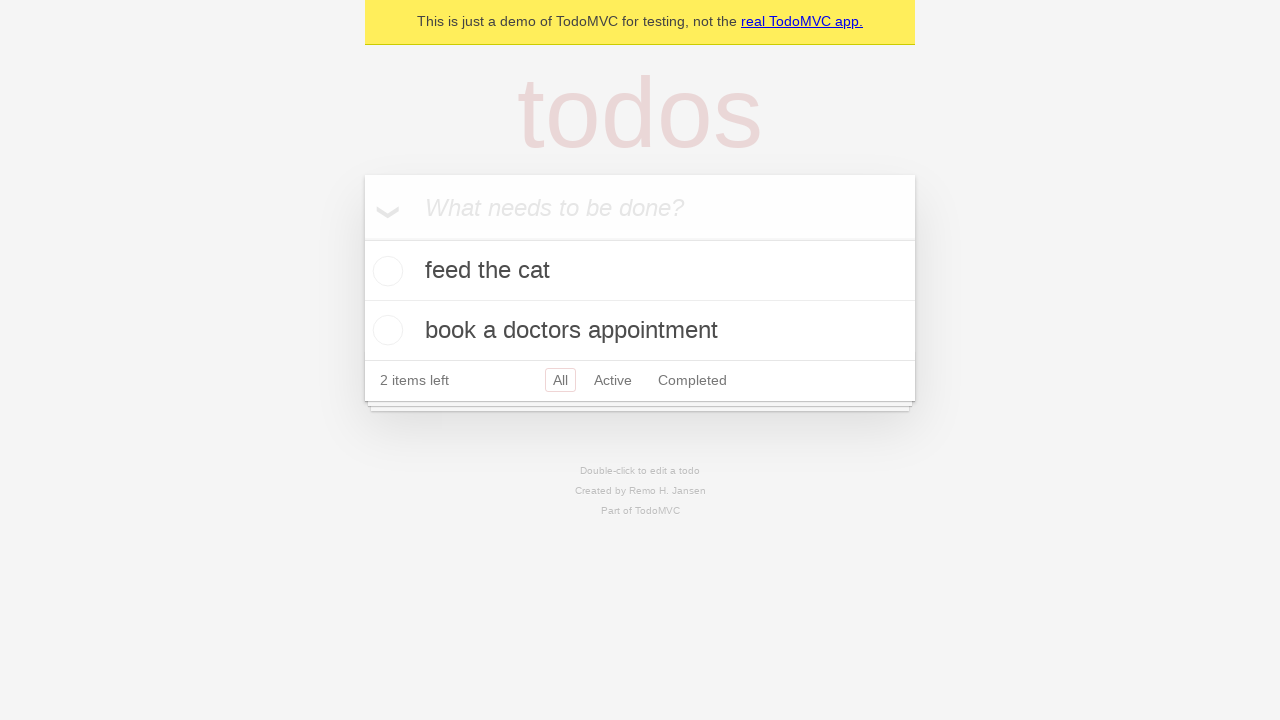